Navigates to contact form and fills in name, email, subject and message fields

Starting URL: https://automationexercise.com/

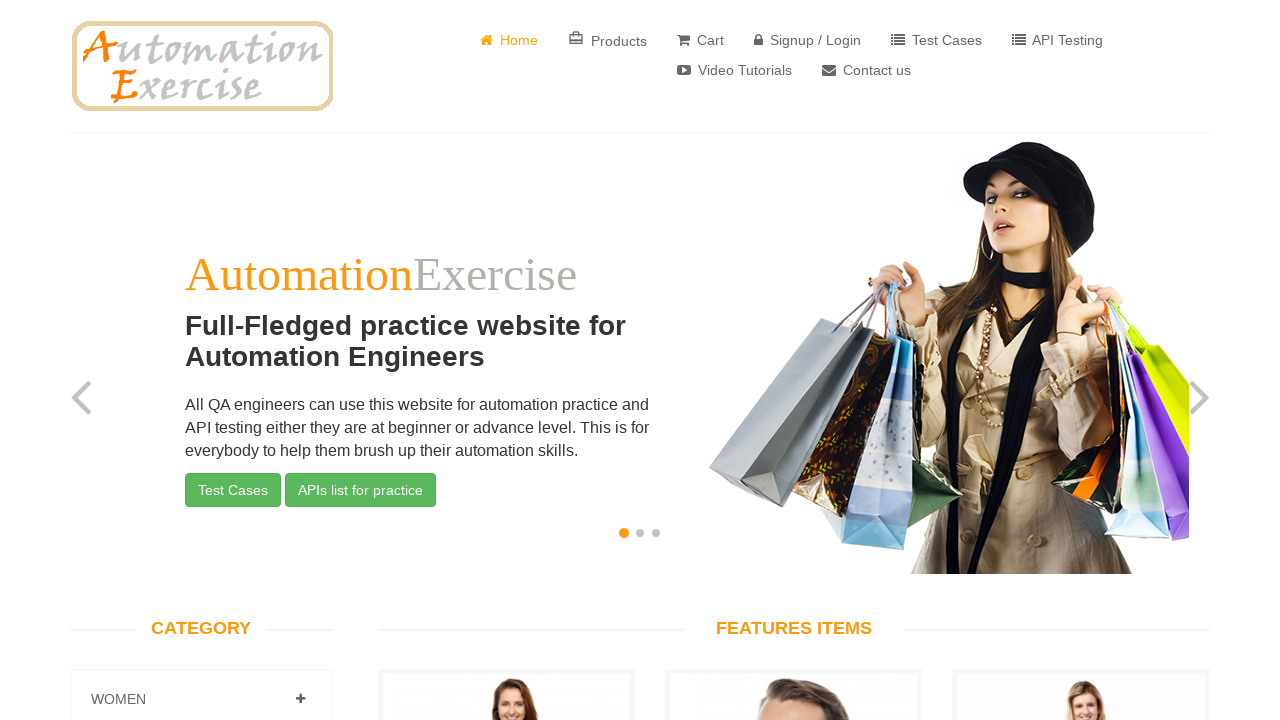

Clicked on contact us link at (866, 70) on a[href='/contact_us']
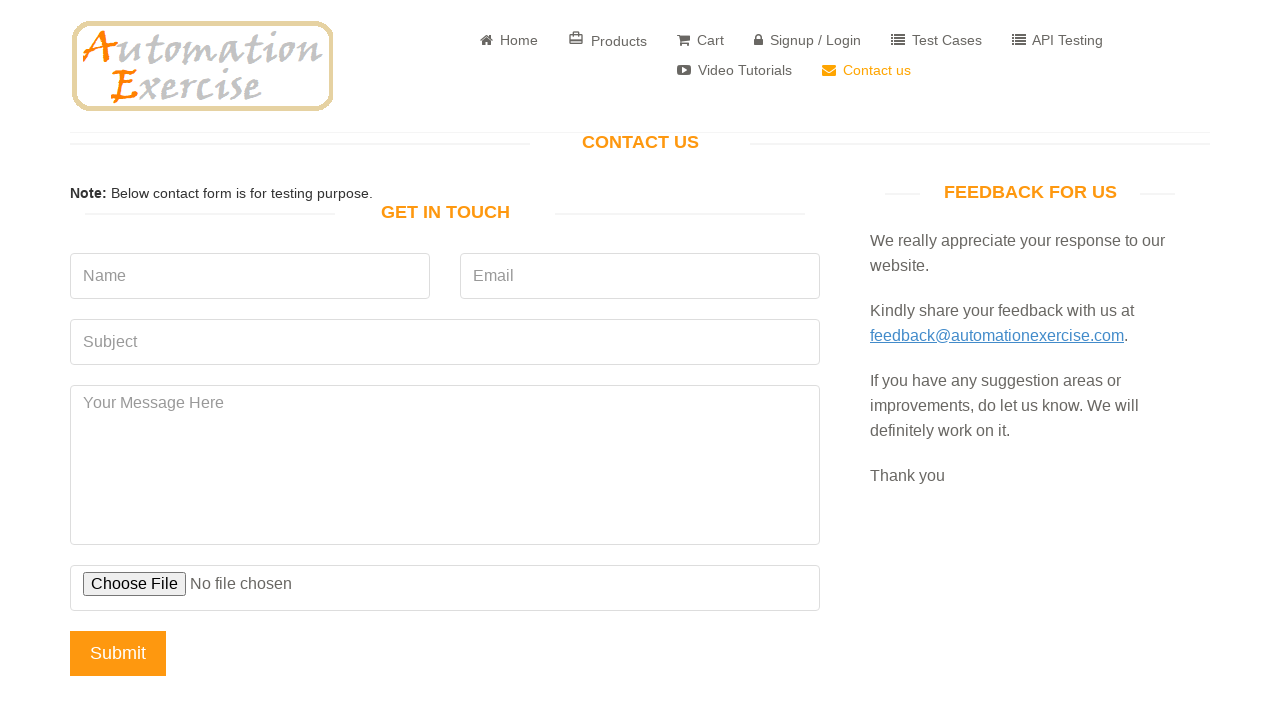

Filled name field with 'John Smith' on input[data-qa='name']
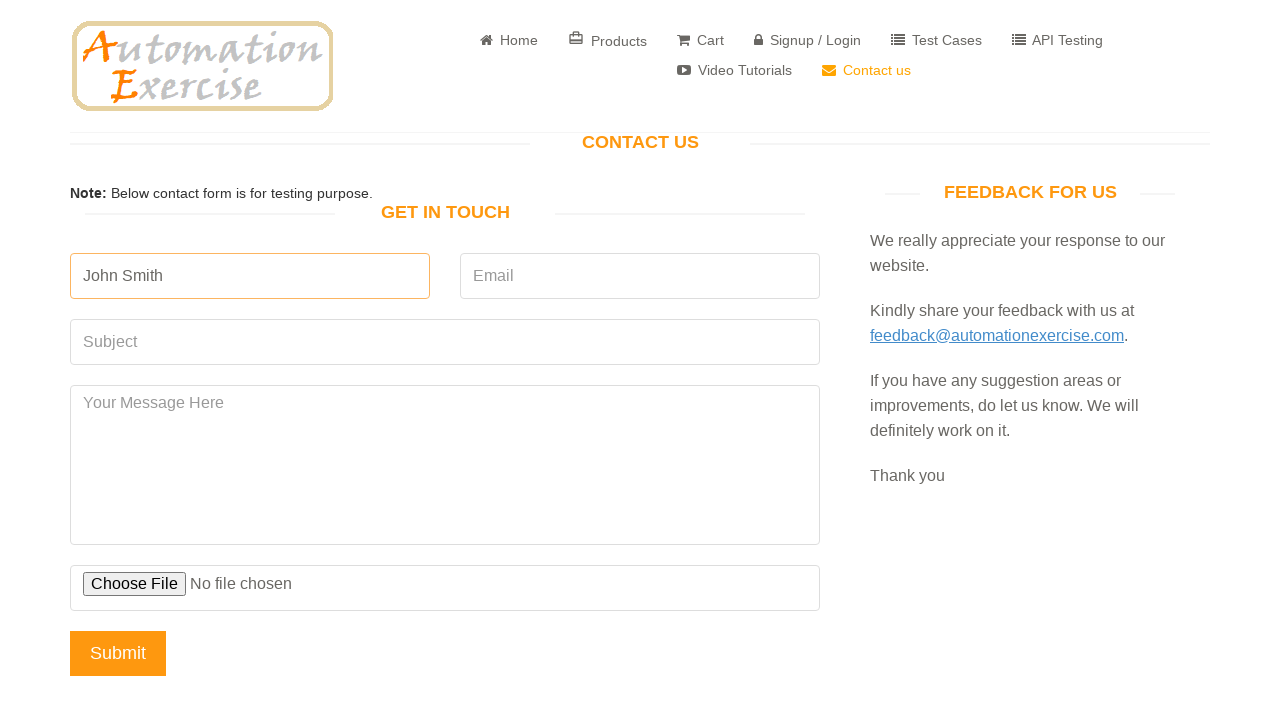

Filled email field with 'john.smith@example.com' on input[data-qa='email']
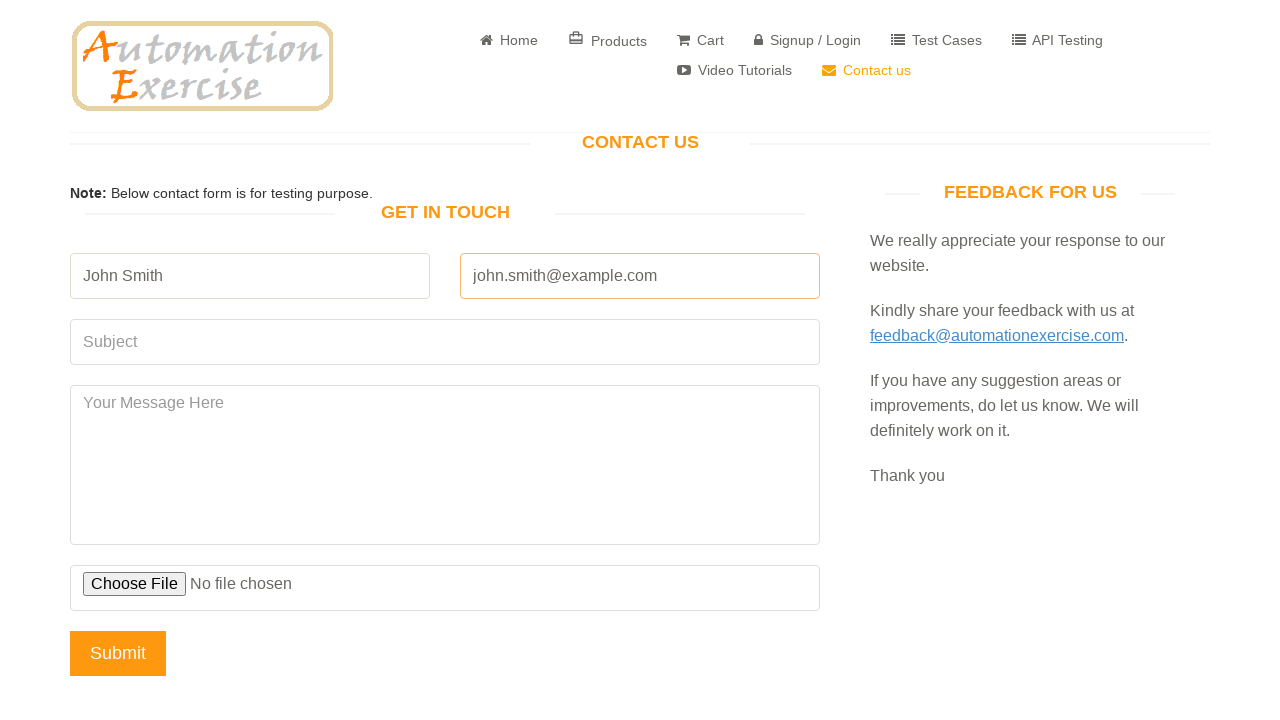

Filled subject field with 'Product Inquiry' on input[data-qa='subject']
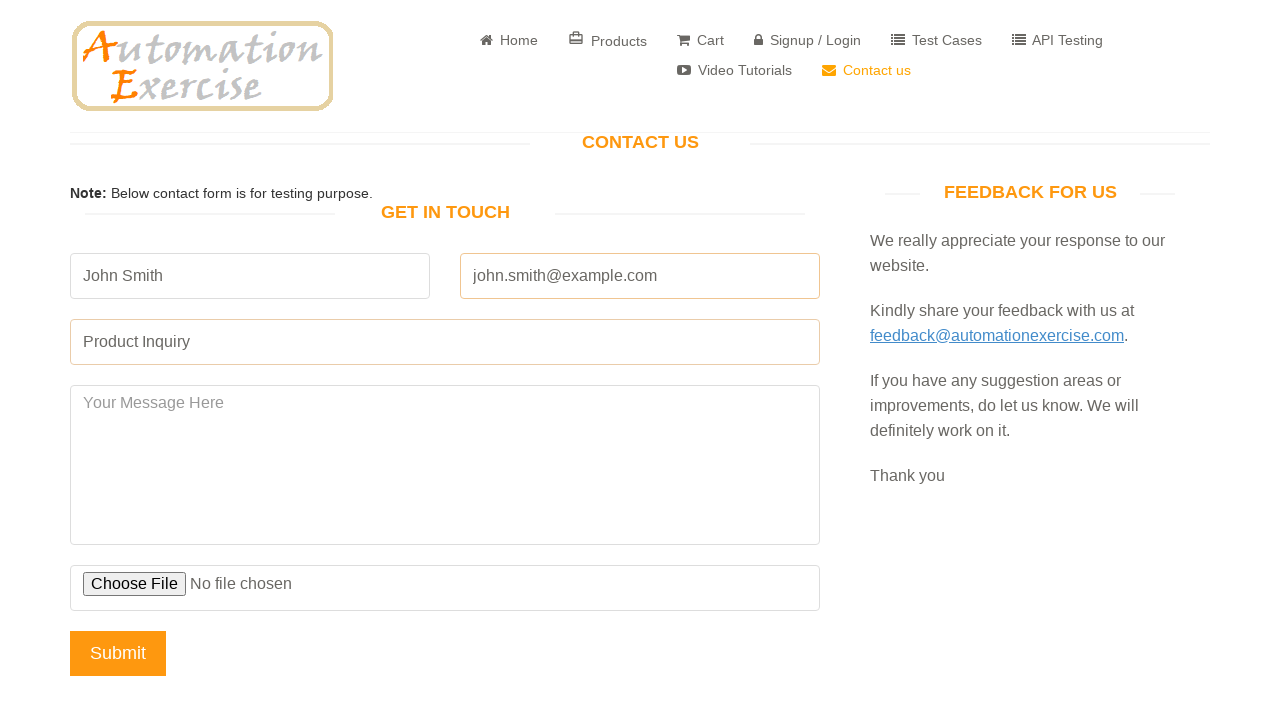

Filled message field with product inquiry text on #message
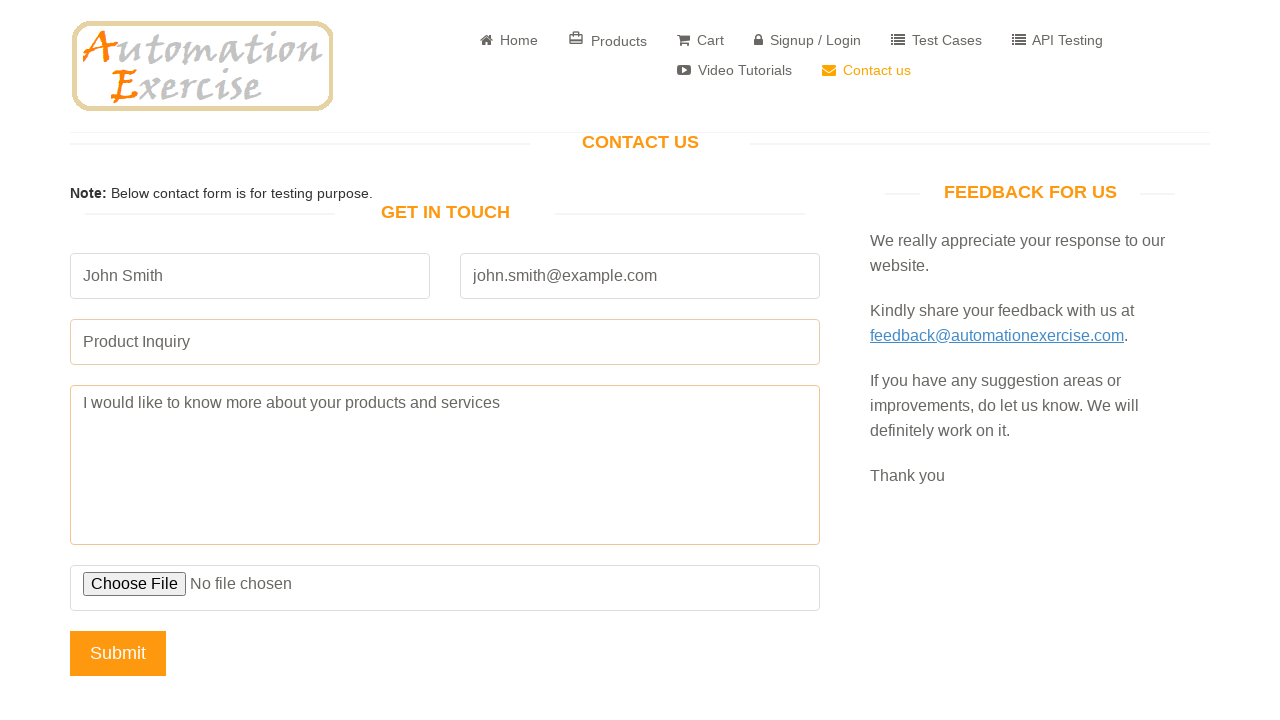

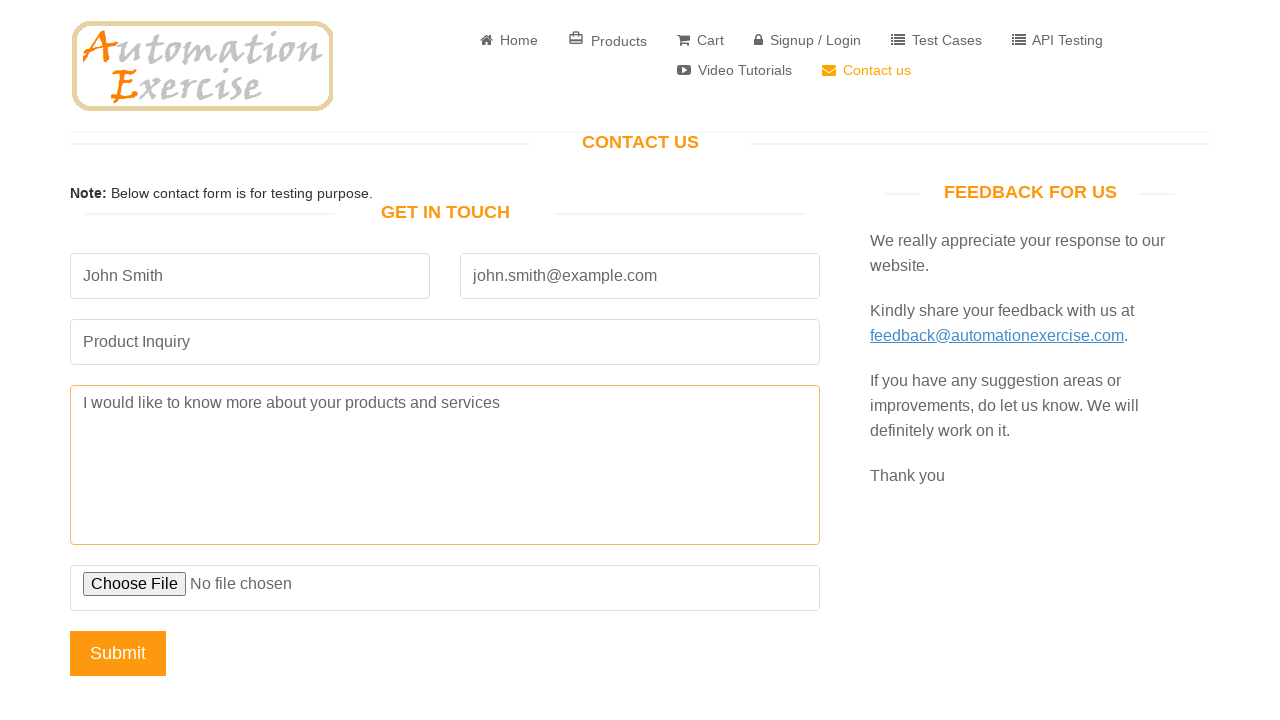